Creates a new paste on Pastebin by filling in text content, setting expiration time to 10 minutes, entering a title, and submitting the form

Starting URL: https://pastebin.com/

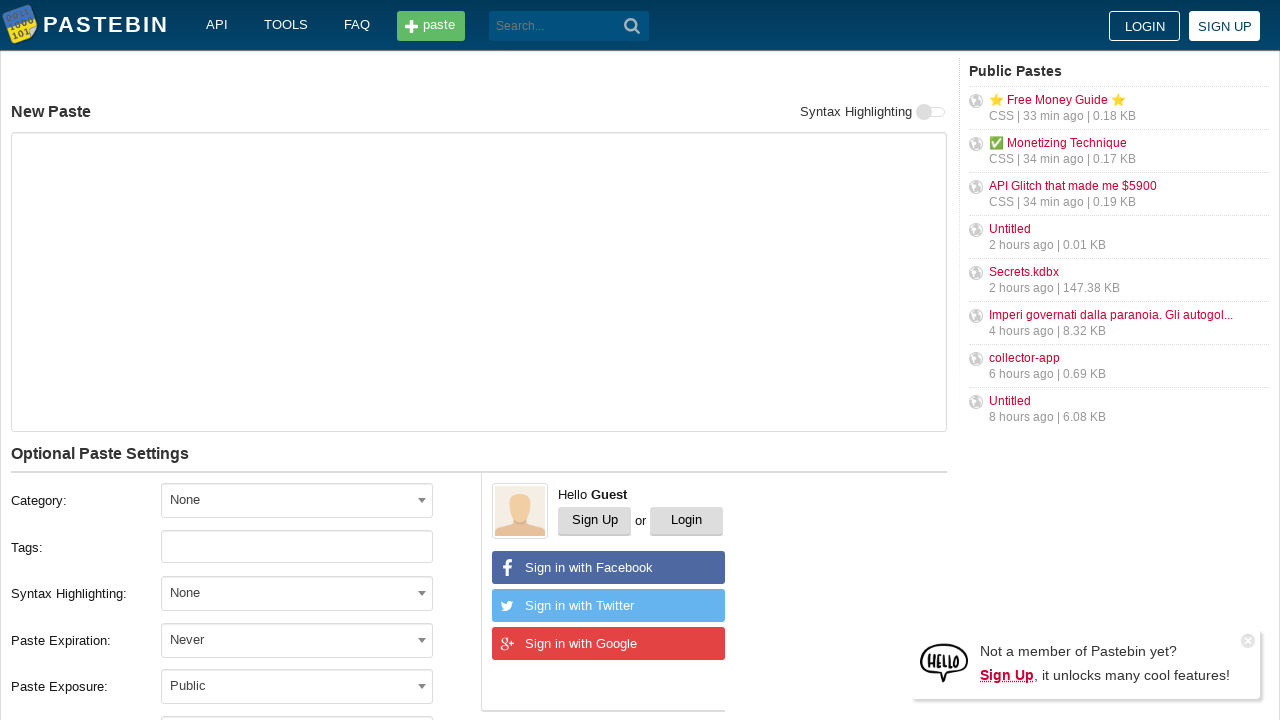

Filled paste text area with 'Hello from WebDriver' on #postform-text
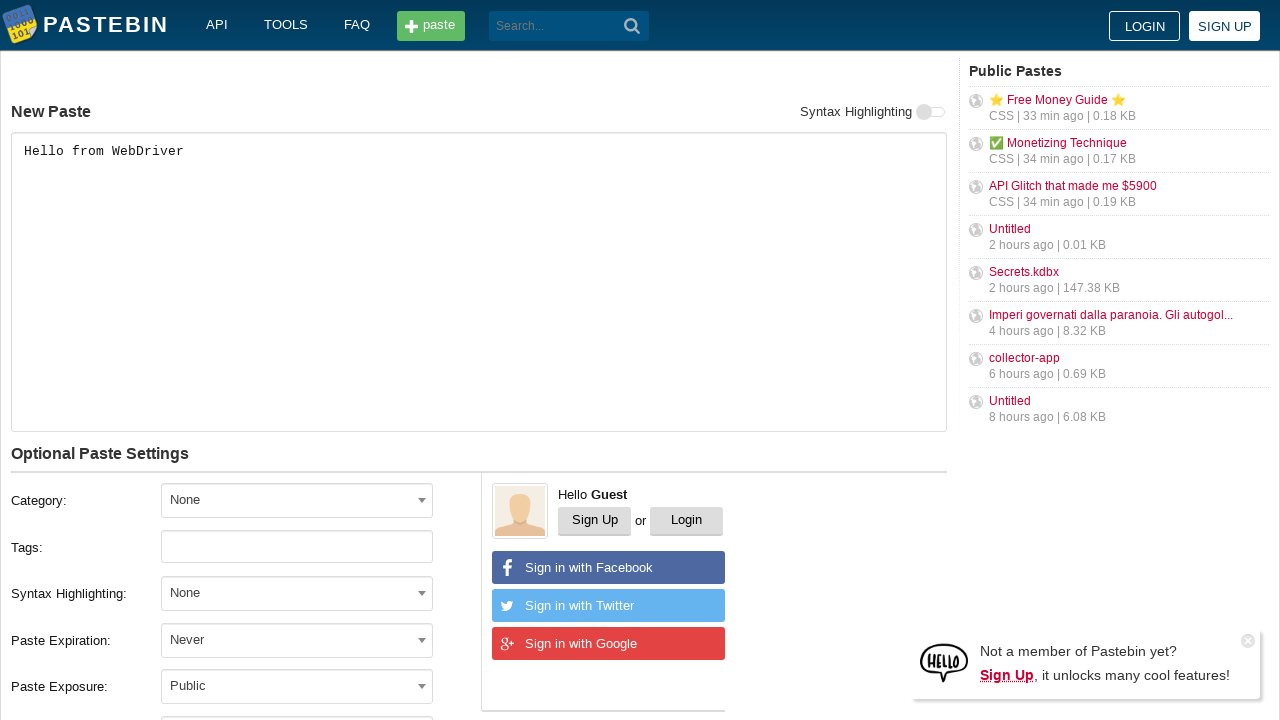

Clicked expiration time dropdown at (297, 640) on #select2-postform-expiration-container
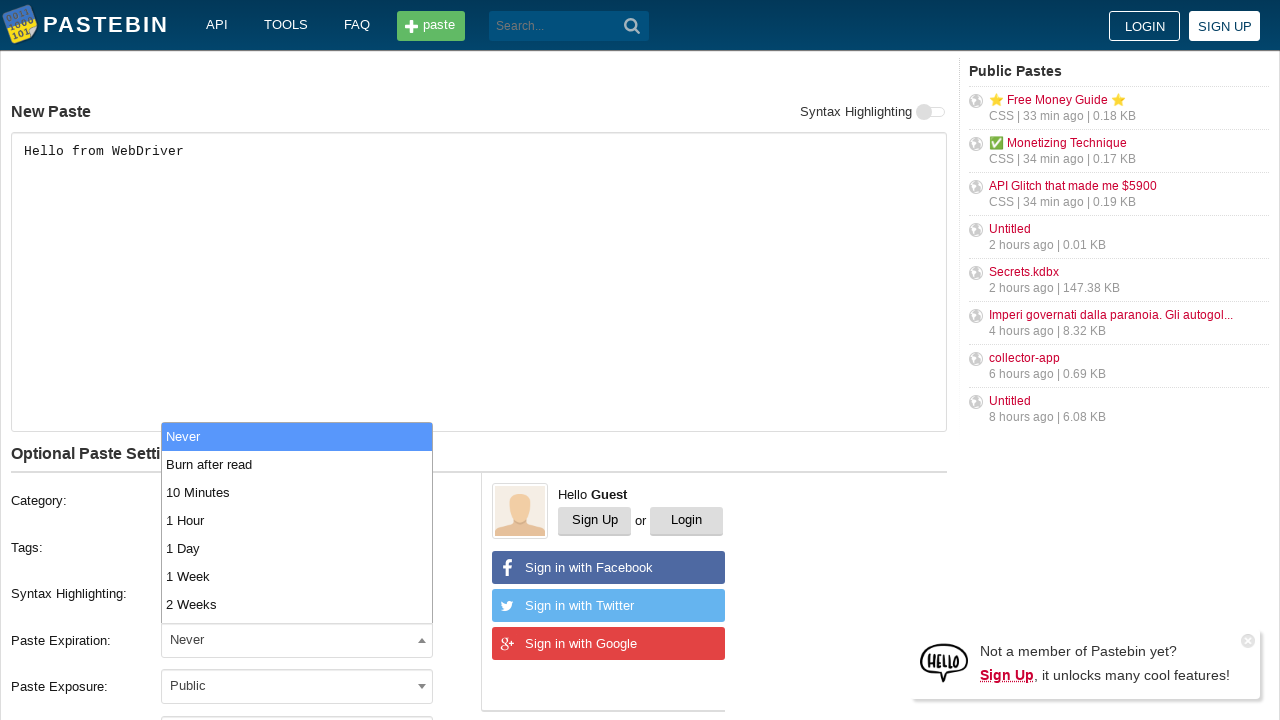

Selected '10 Minutes' from expiration dropdown at (297, 492) on xpath=//li[text()='10 Minutes']
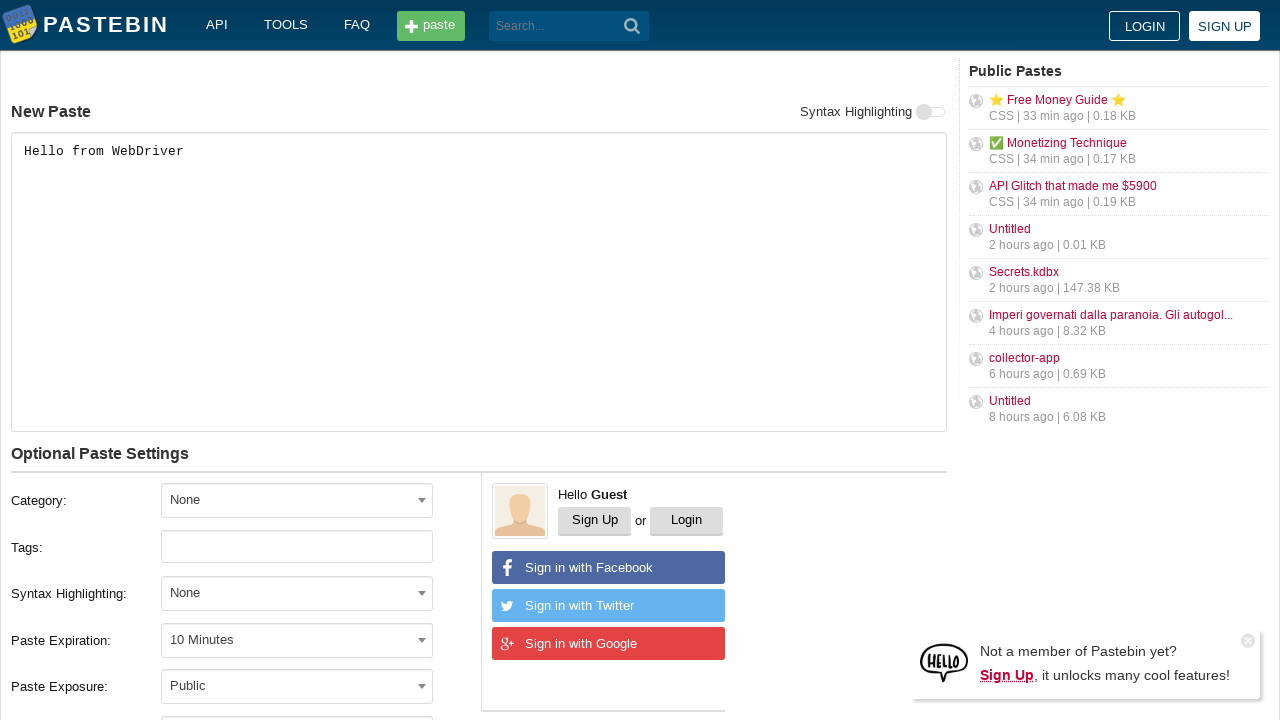

Filled paste title with 'helloweb' on #postform-name
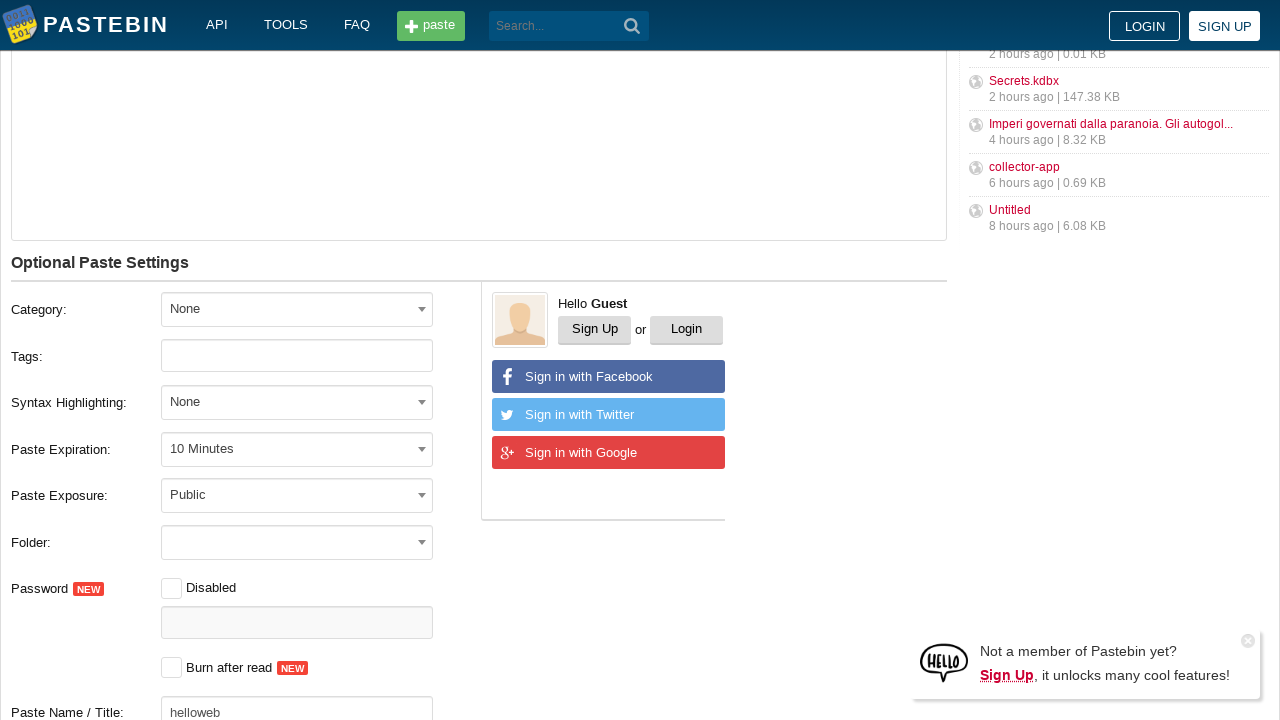

Clicked 'Create New Paste' button to submit form at (240, 400) on xpath=//button[text()='Create New Paste']
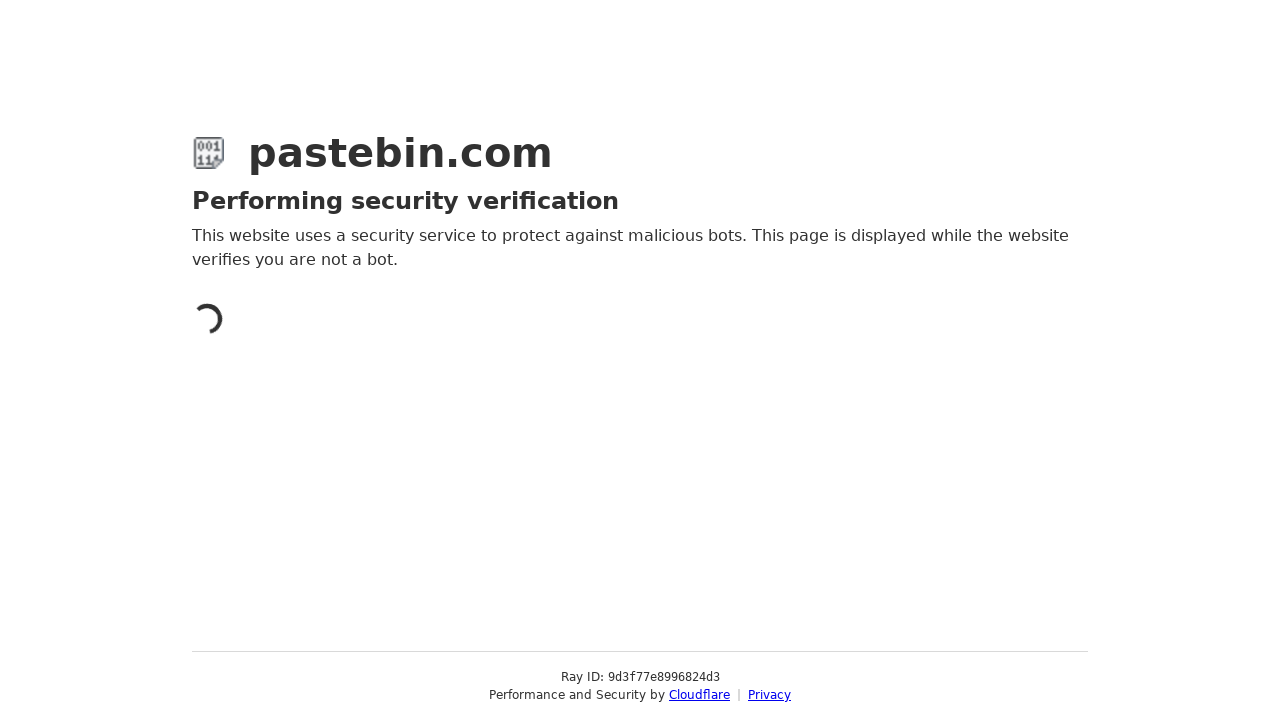

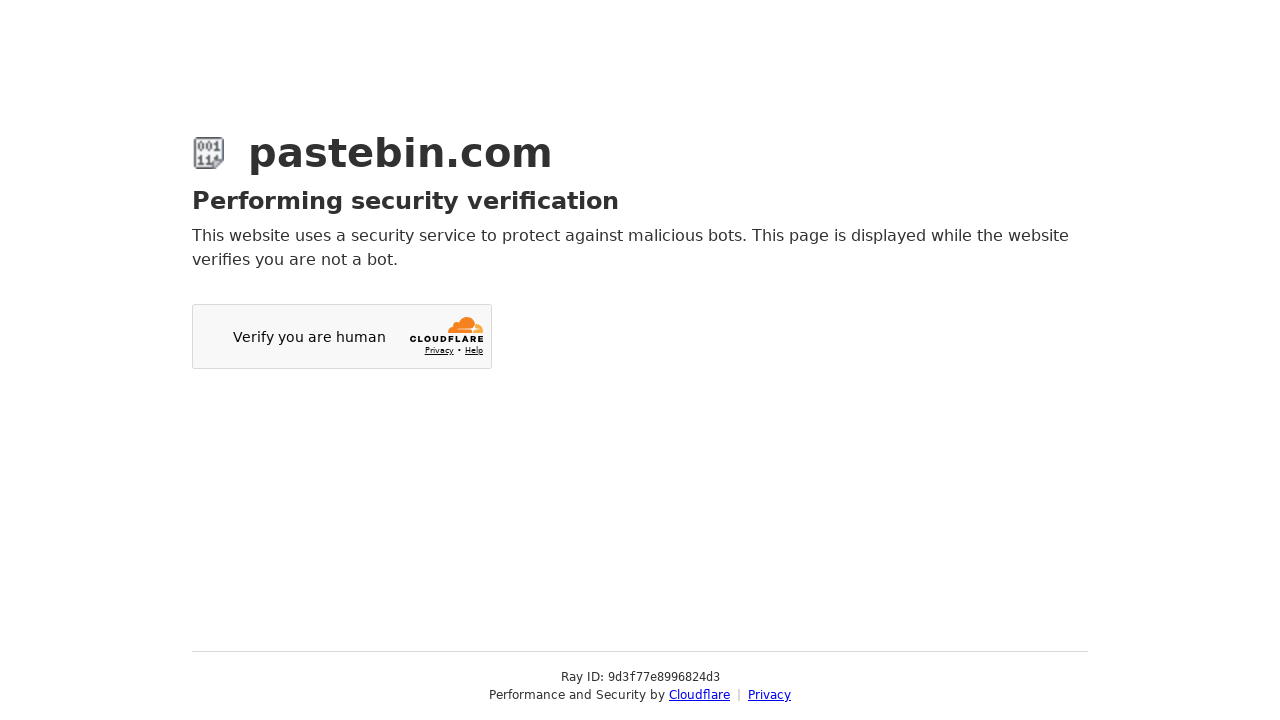